Navigates to the OrangeHRM demo homepage and verifies the page loads successfully

Starting URL: https://opensource-demo.orangehrmlive.com/

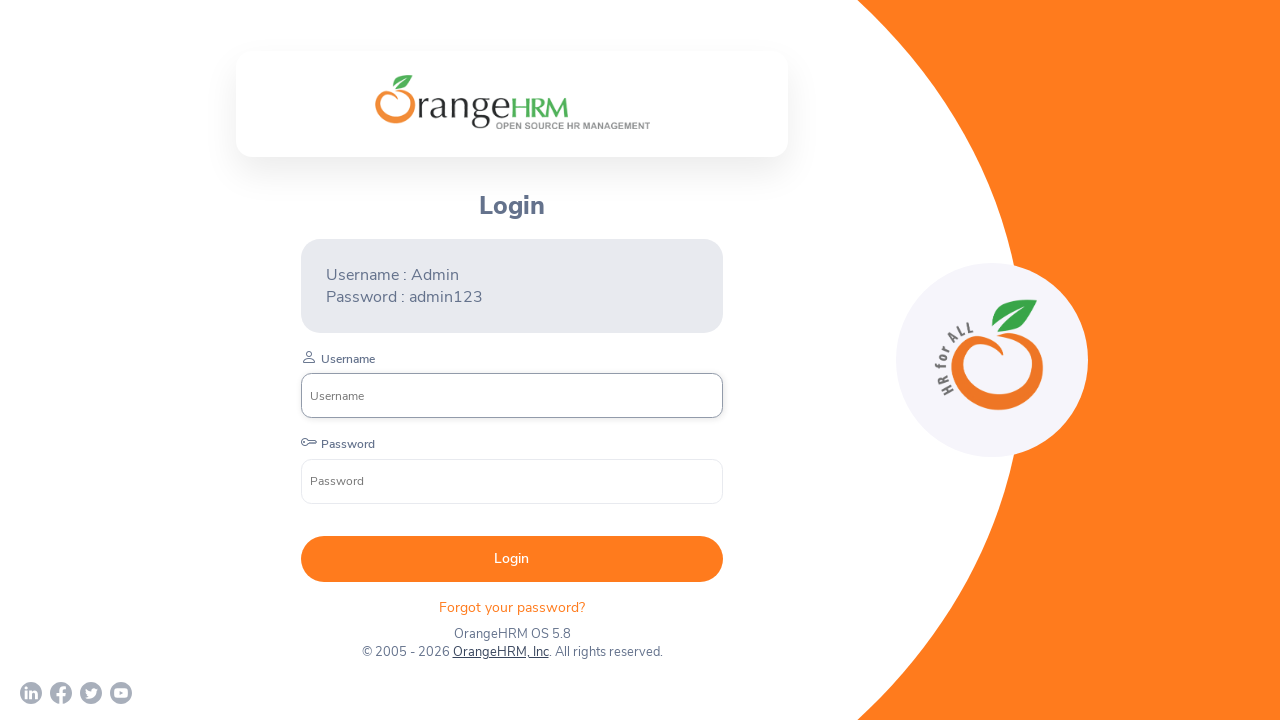

Waited for OrangeHRM homepage to load (domcontentloaded state)
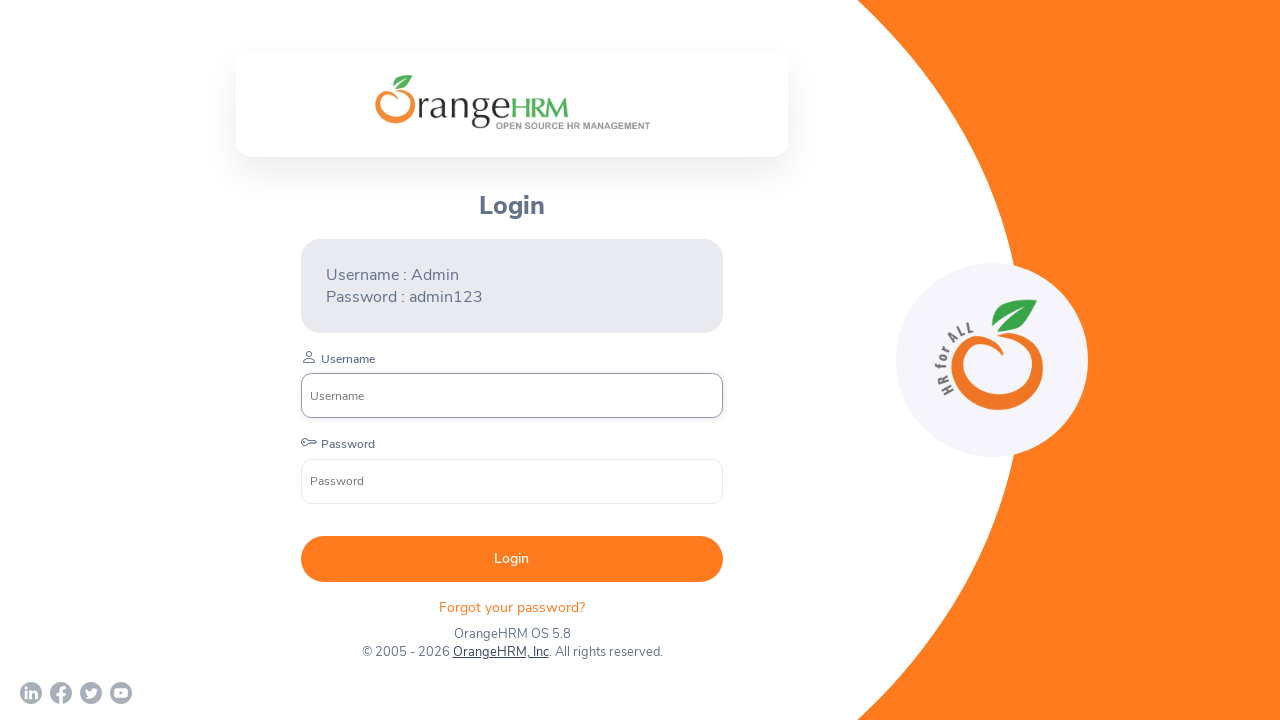

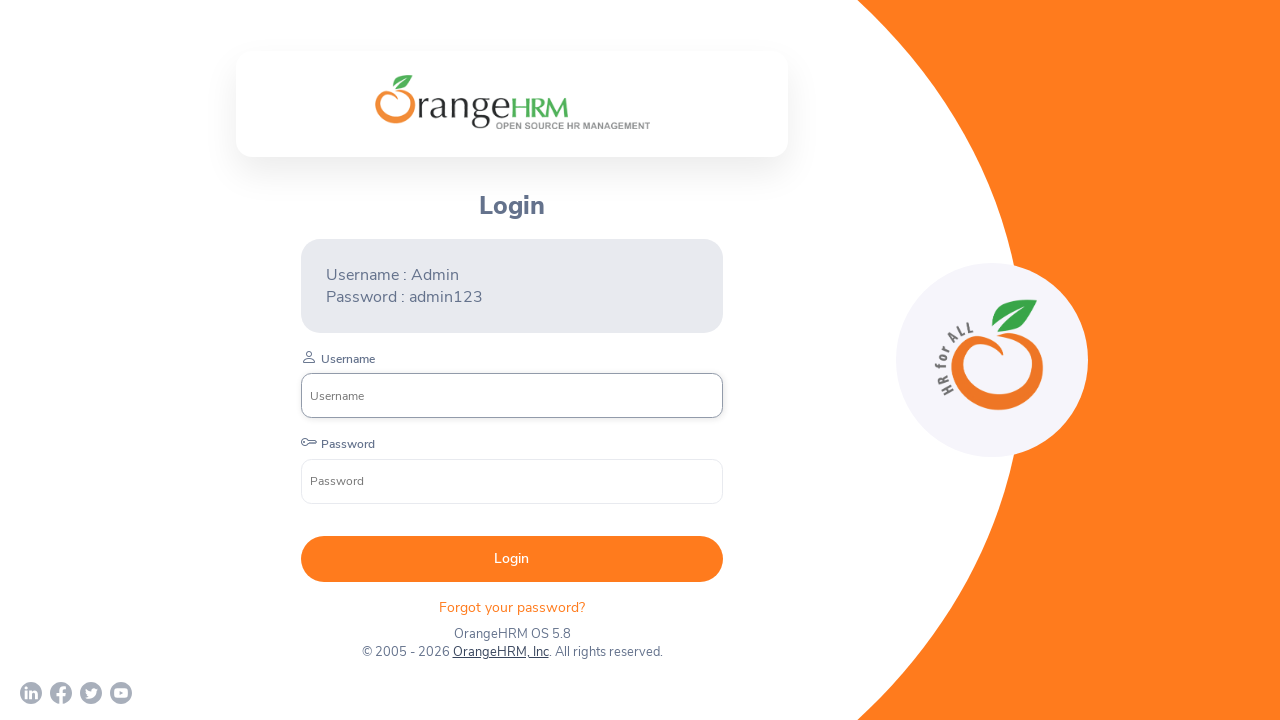